Tests button functionality by navigating to the button page, clicking buttons, and verifying the return link appears

Starting URL: https://savkk.github.io/selenium-practice/

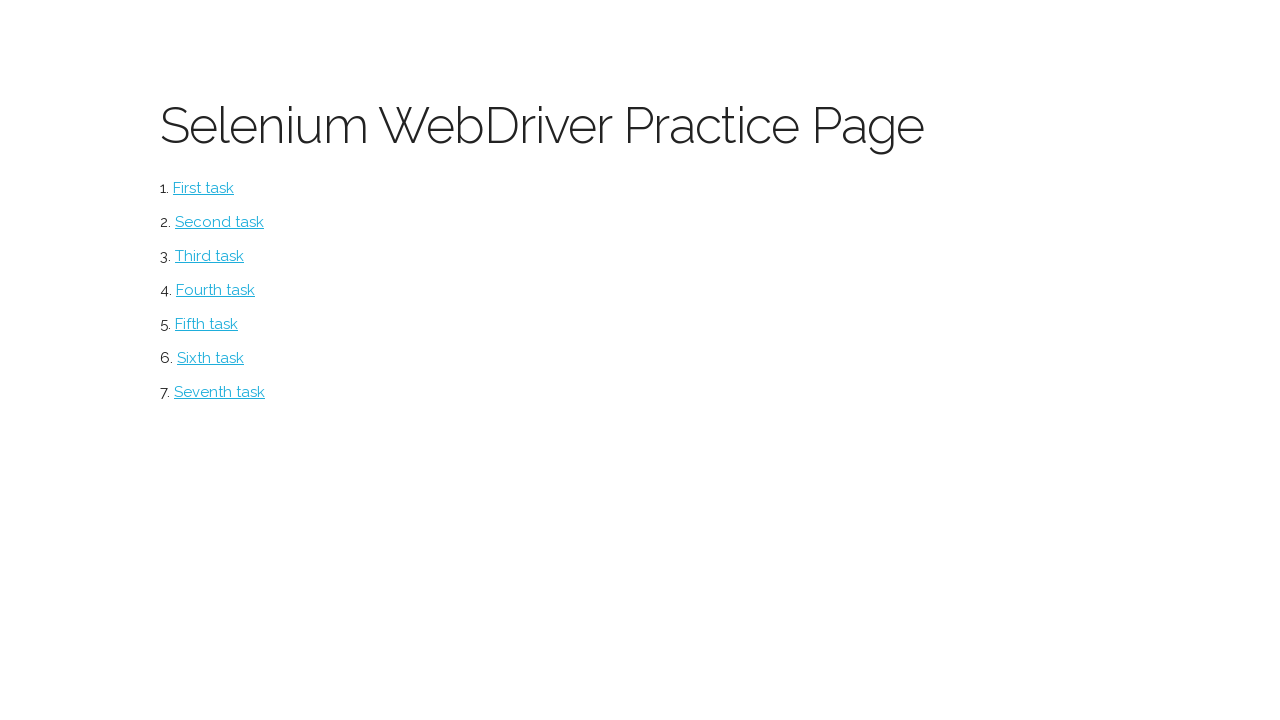

Clicked button link to navigate to button page at (204, 188) on #button
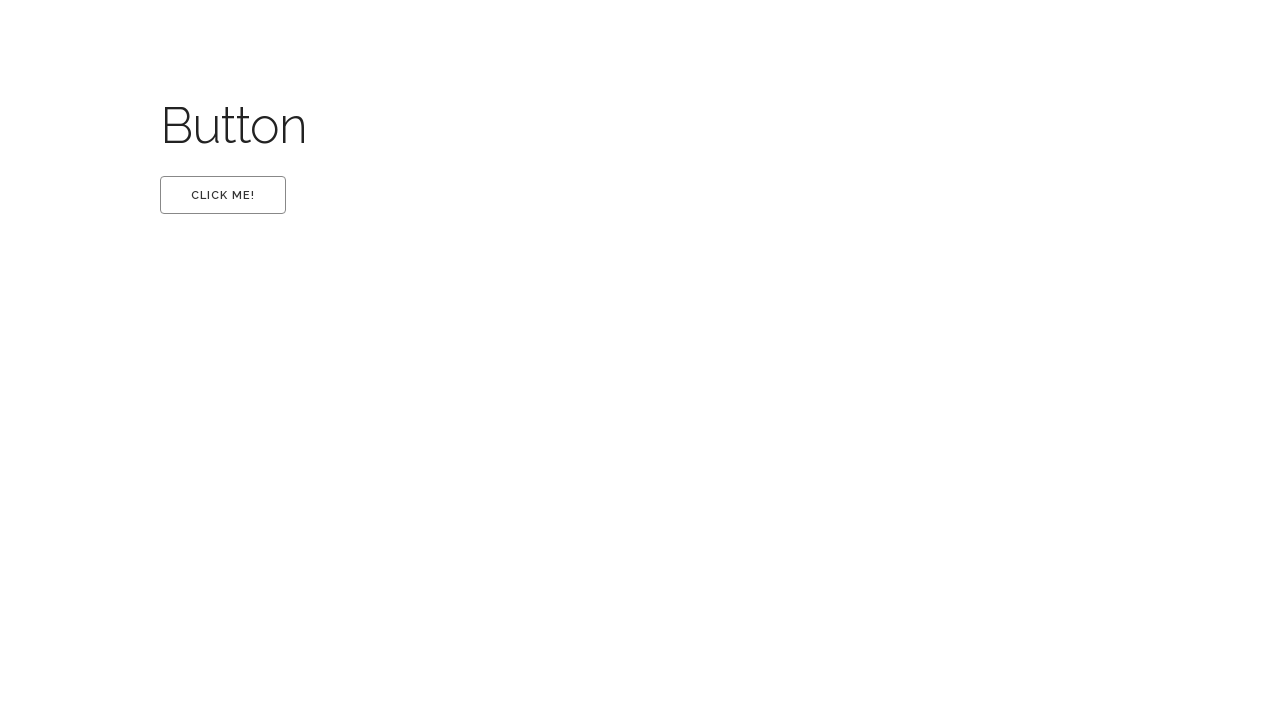

Clicked first button at (223, 195) on #first
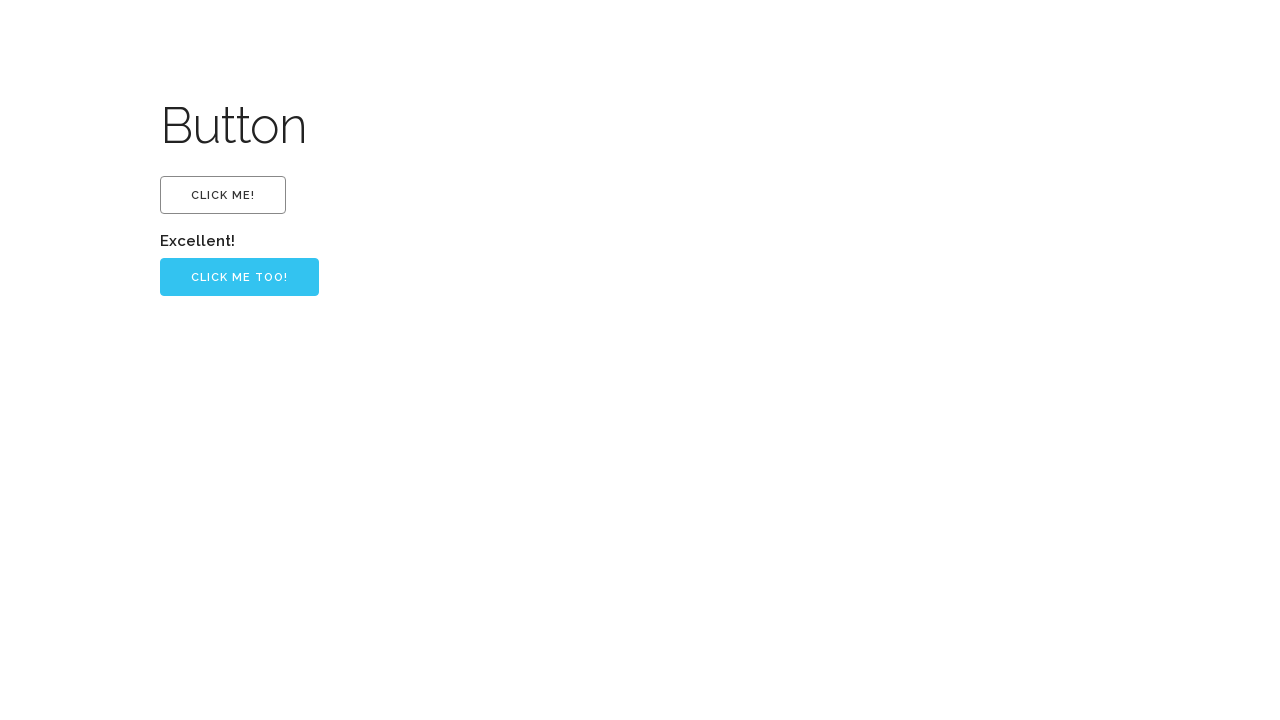

Clicked second button with value 'Click me too!' at (240, 277) on input[value='Click me too!']
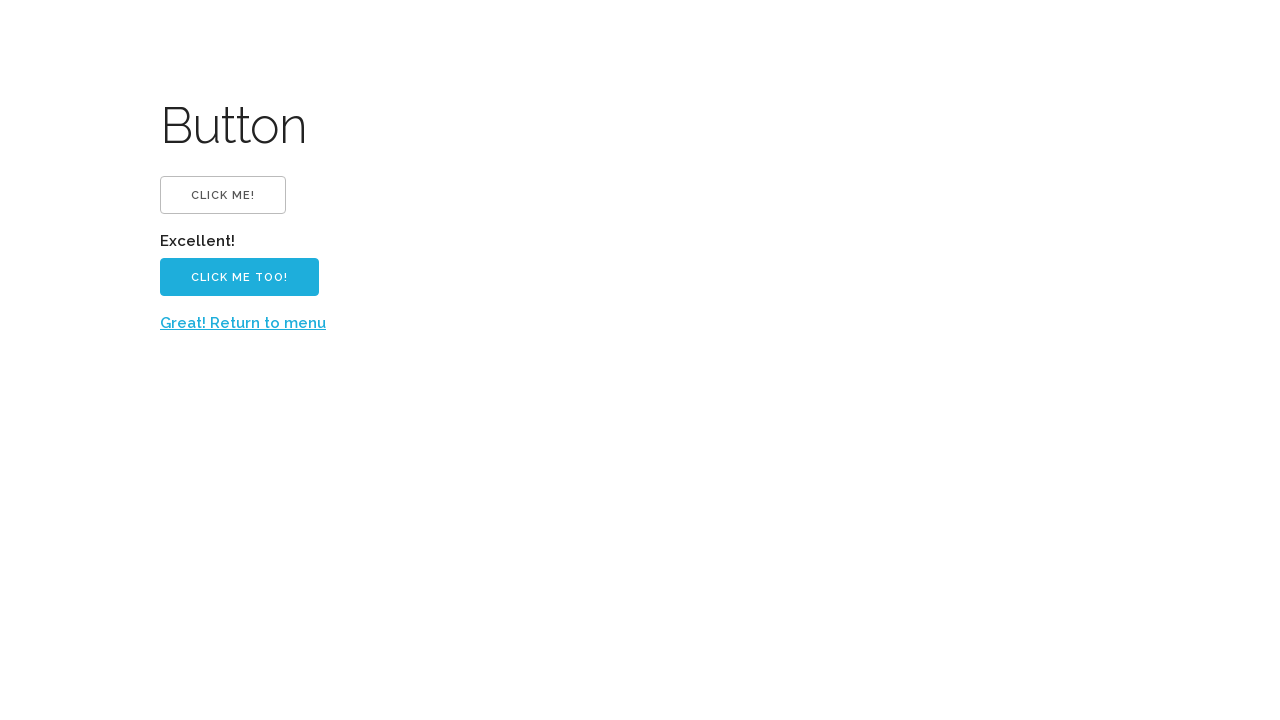

Located return link element
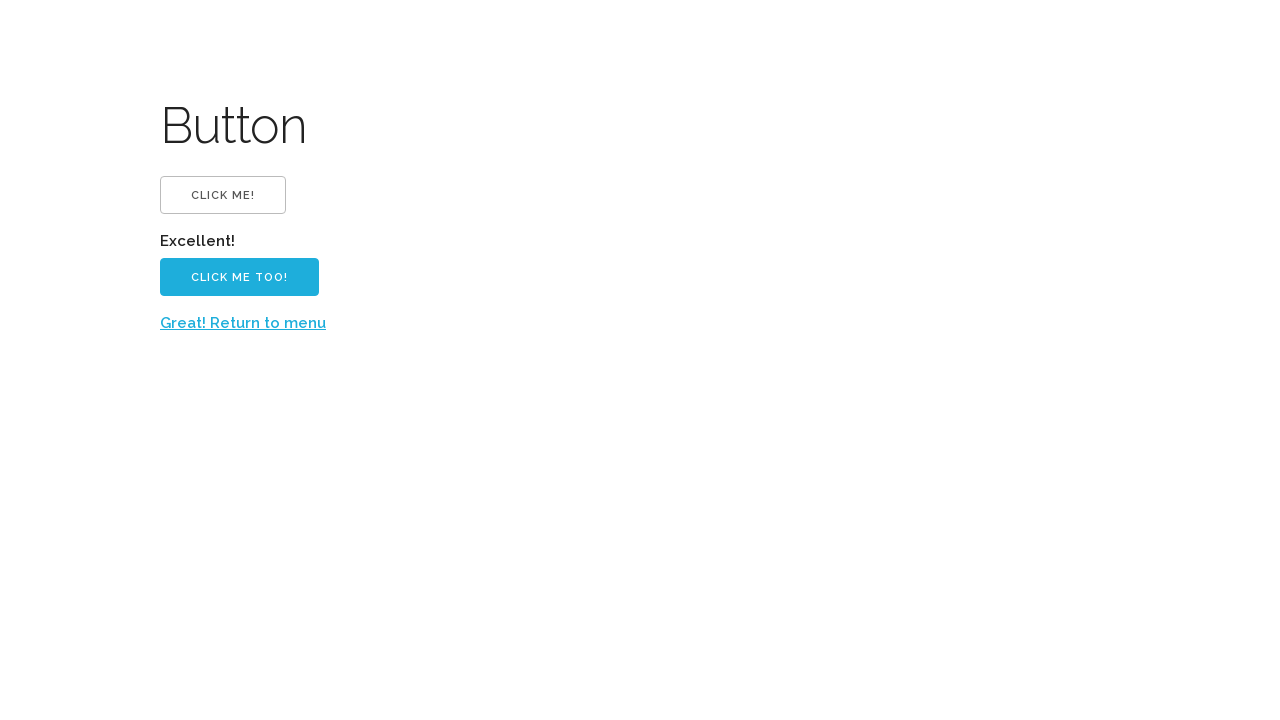

Return link appeared on page
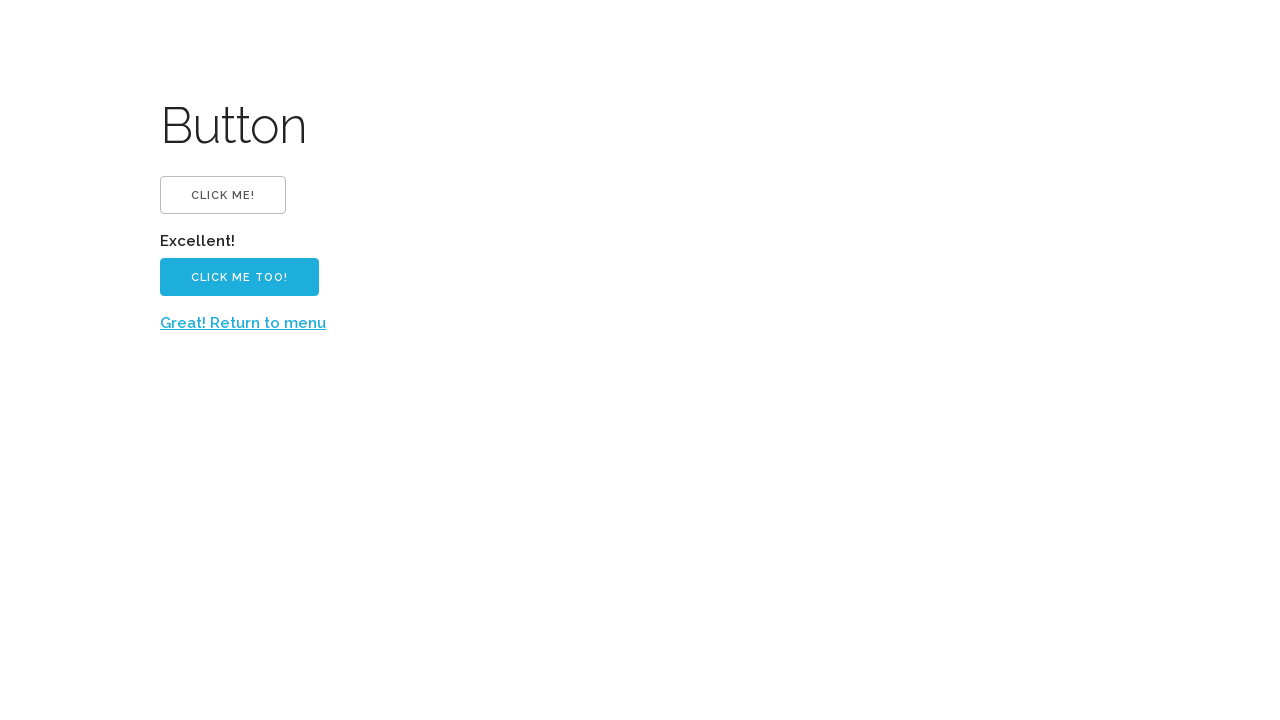

Clicked return link to go back to menu at (243, 323) on a:has-text('Great! Return to menu')
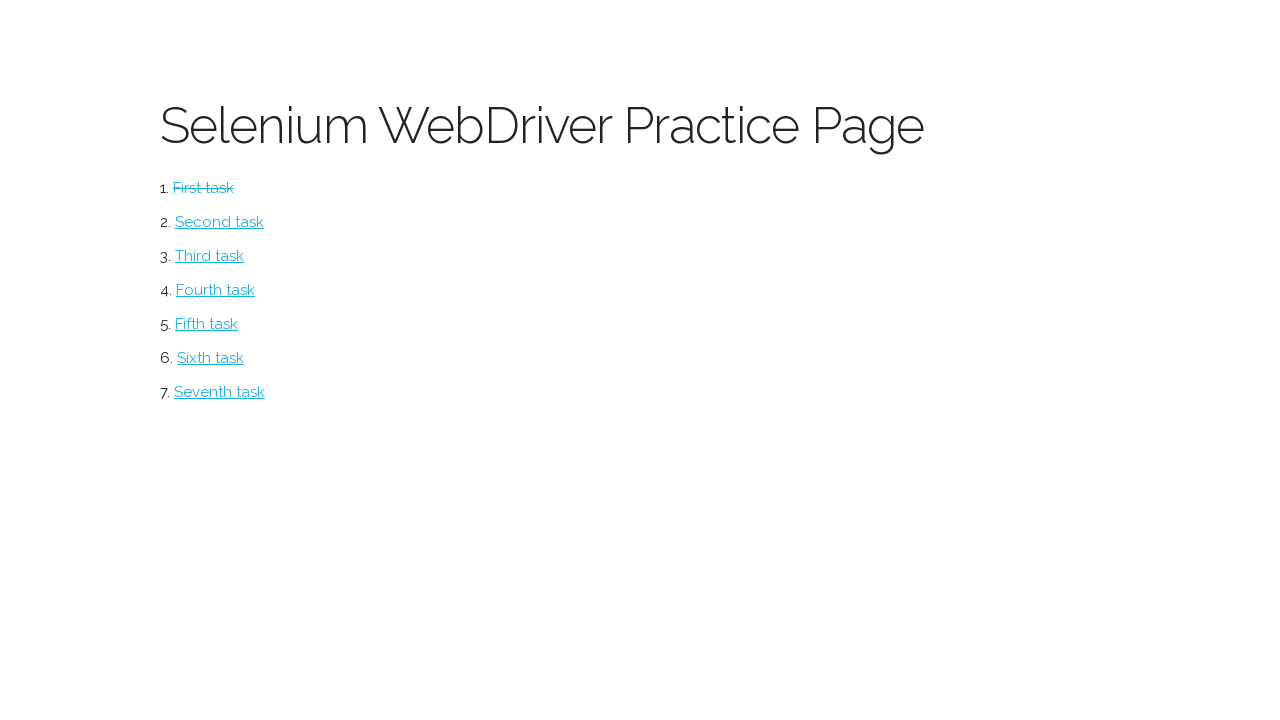

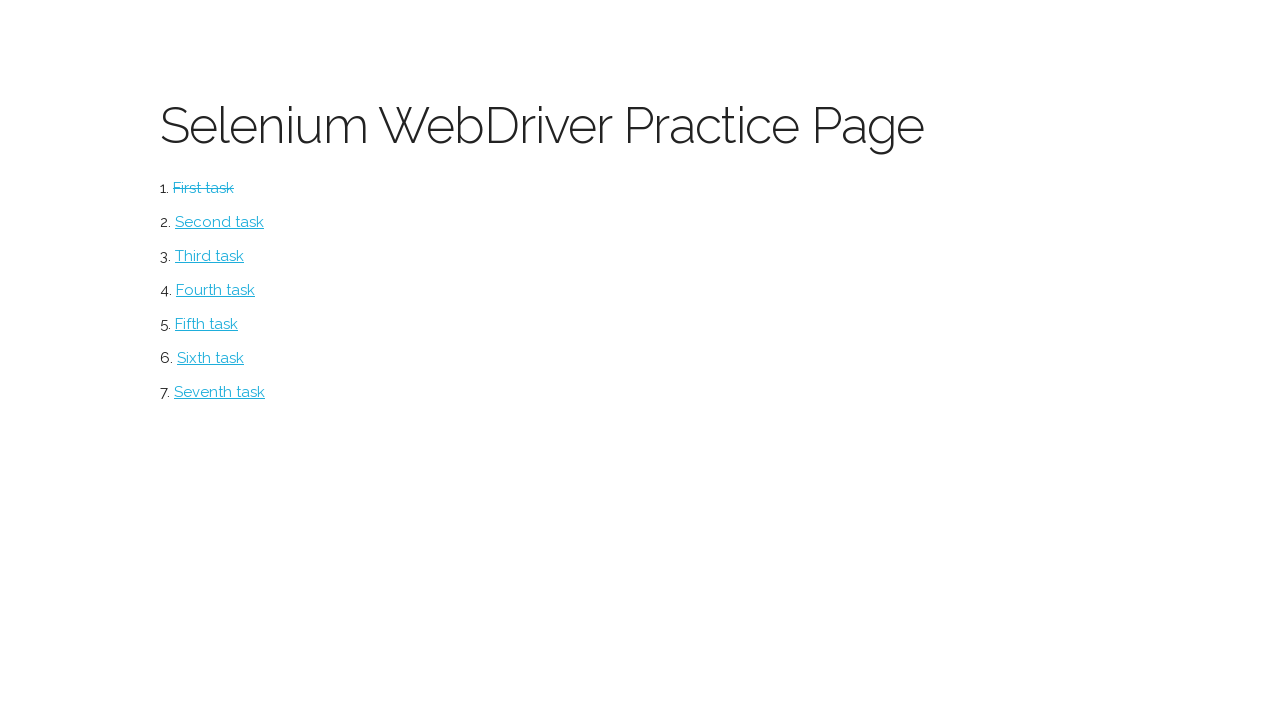